Tests that new todo items are appended to the bottom of the list by creating 3 items and verifying the count

Starting URL: https://demo.playwright.dev/todomvc

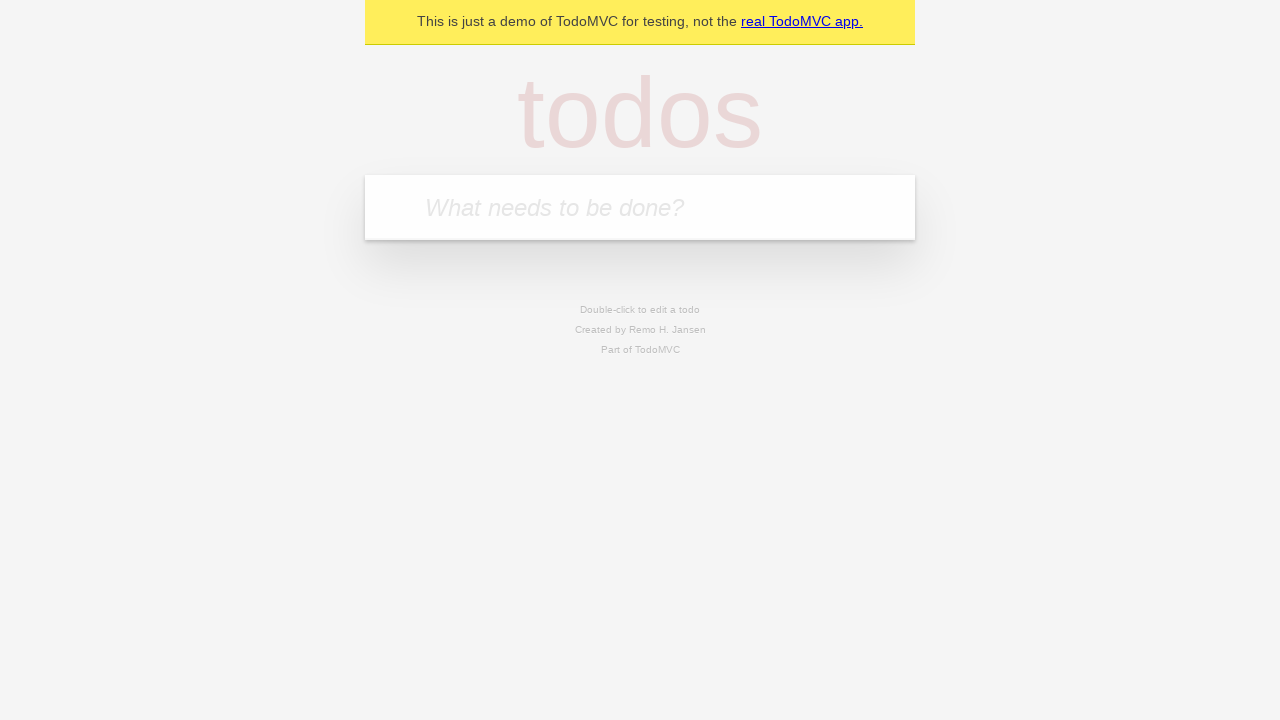

Filled todo input with 'buy some cheese' on internal:attr=[placeholder="What needs to be done?"i]
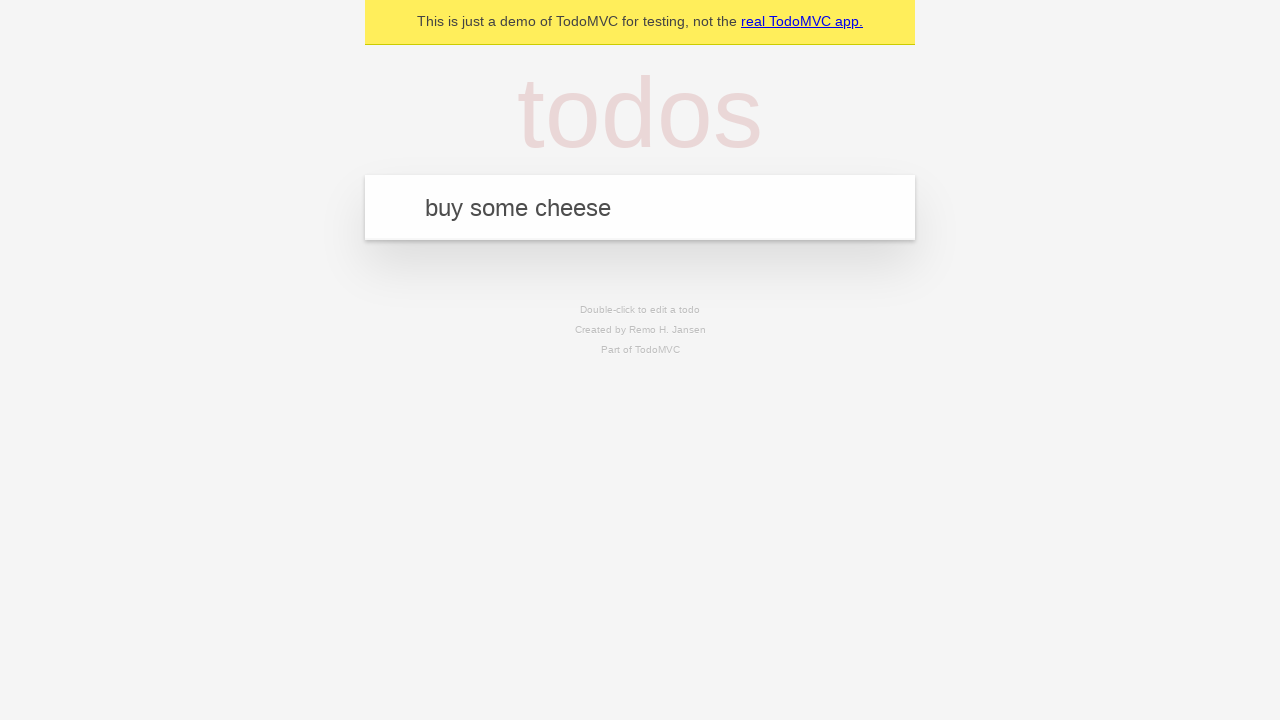

Pressed Enter to add first todo item on internal:attr=[placeholder="What needs to be done?"i]
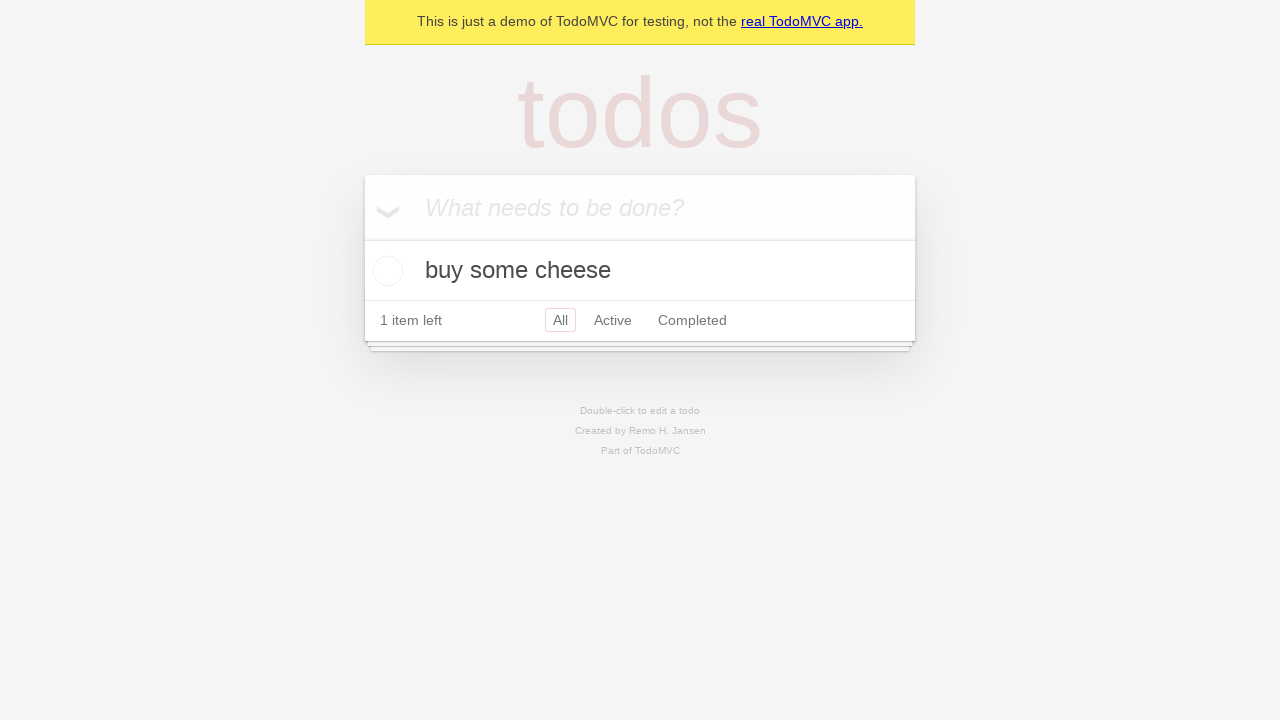

Filled todo input with 'feed the cat' on internal:attr=[placeholder="What needs to be done?"i]
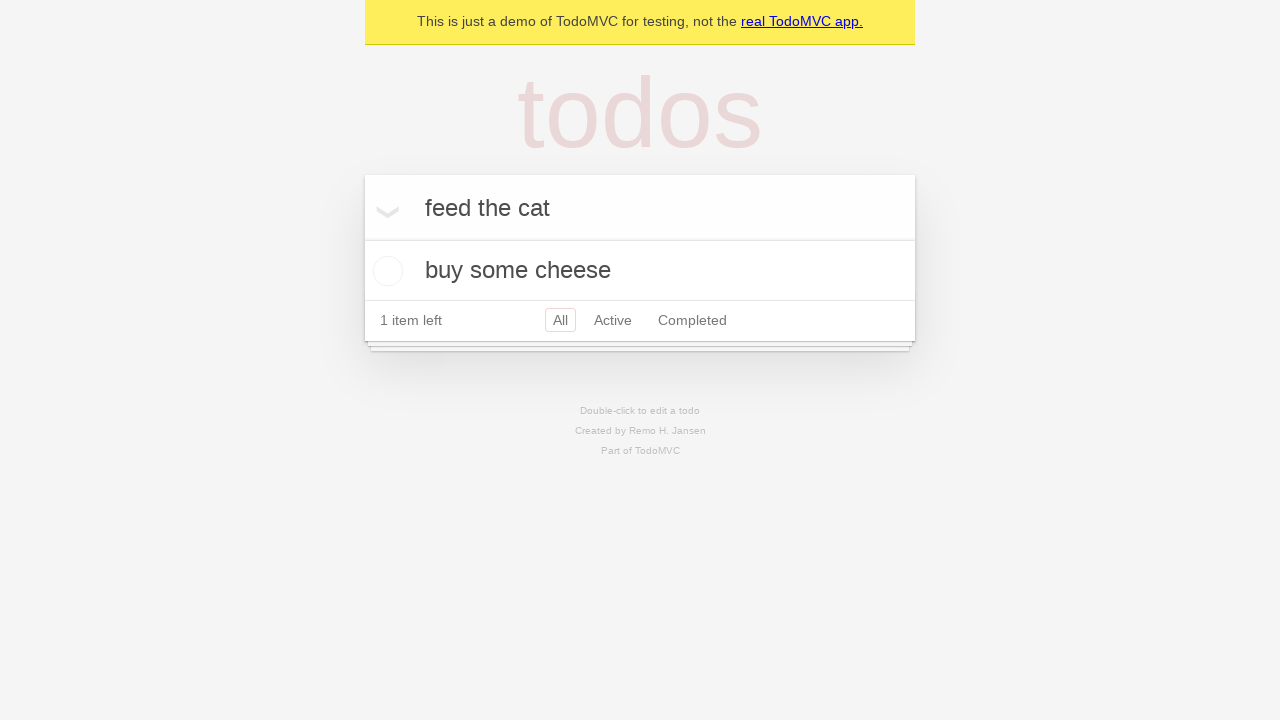

Pressed Enter to add second todo item on internal:attr=[placeholder="What needs to be done?"i]
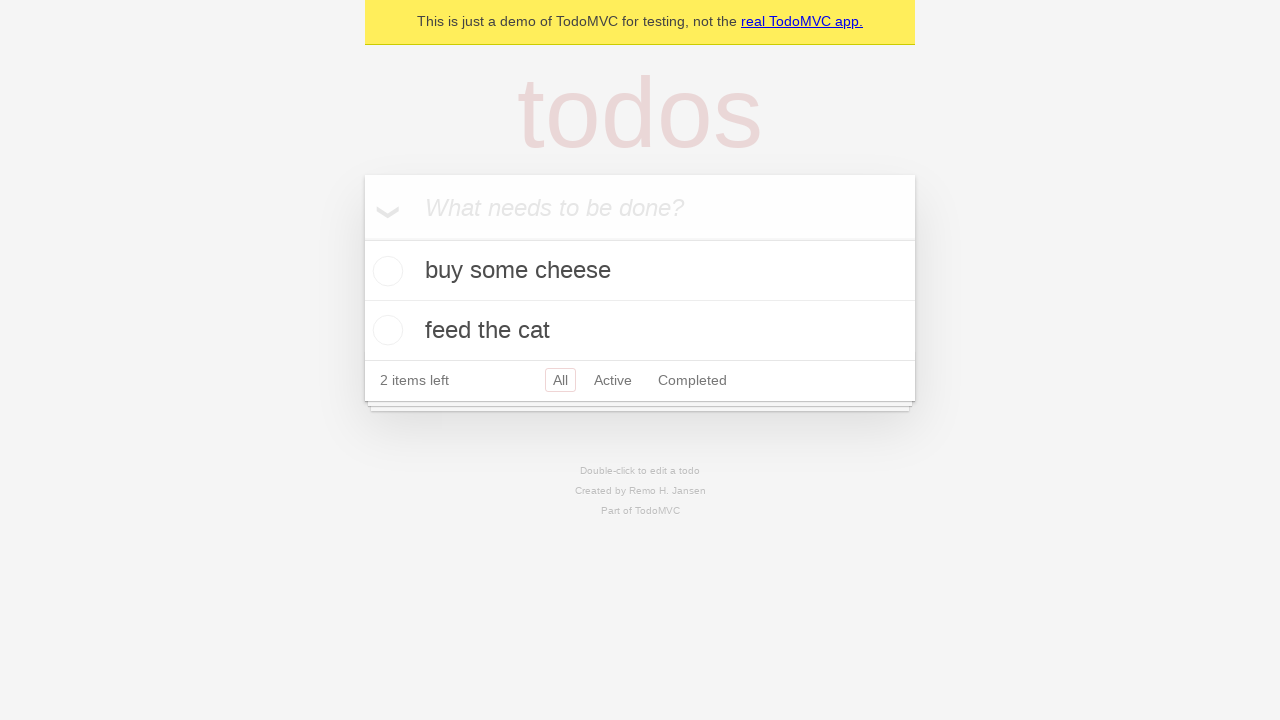

Filled todo input with 'book a doctors appointment' on internal:attr=[placeholder="What needs to be done?"i]
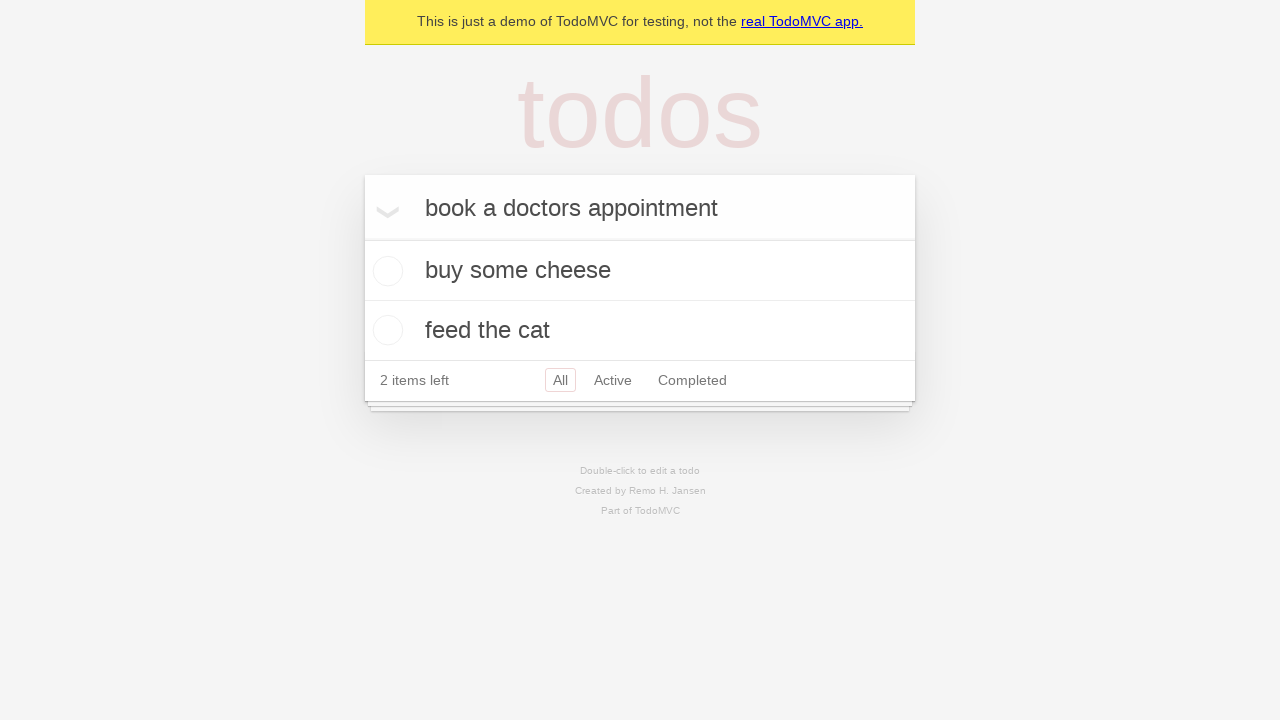

Pressed Enter to add third todo item on internal:attr=[placeholder="What needs to be done?"i]
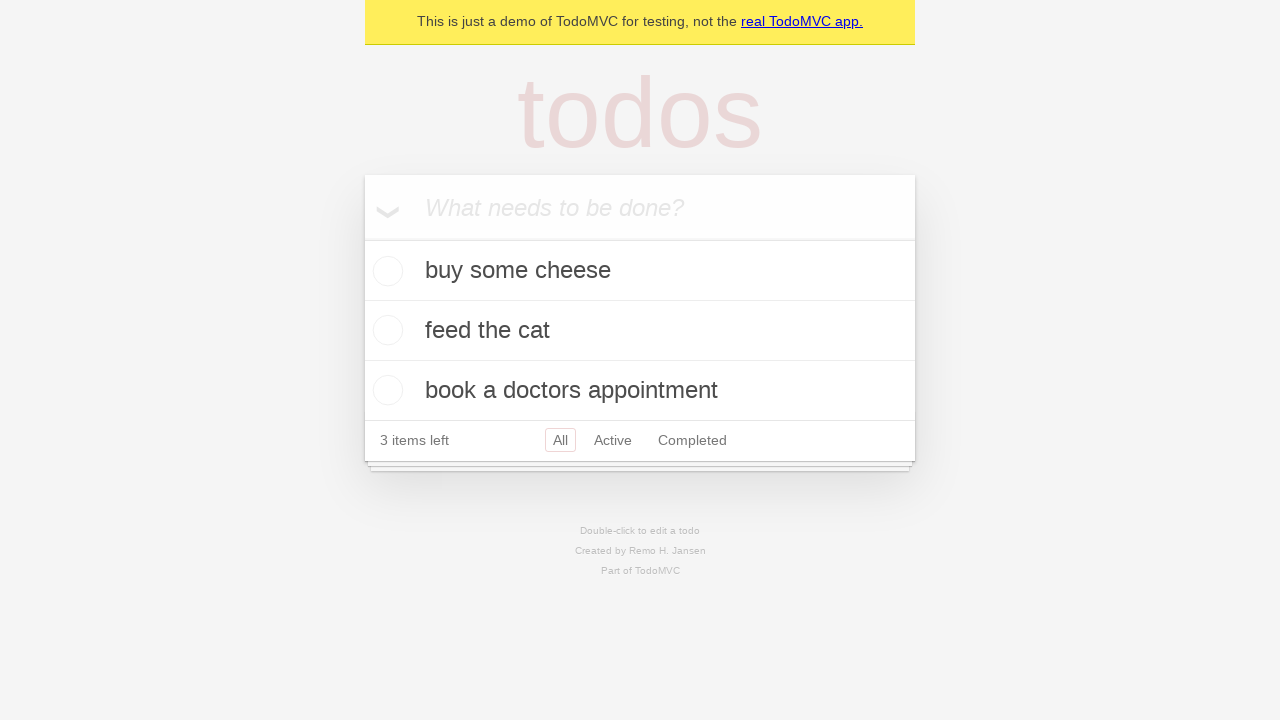

Waited for todo count element to appear, confirming all 3 items were added
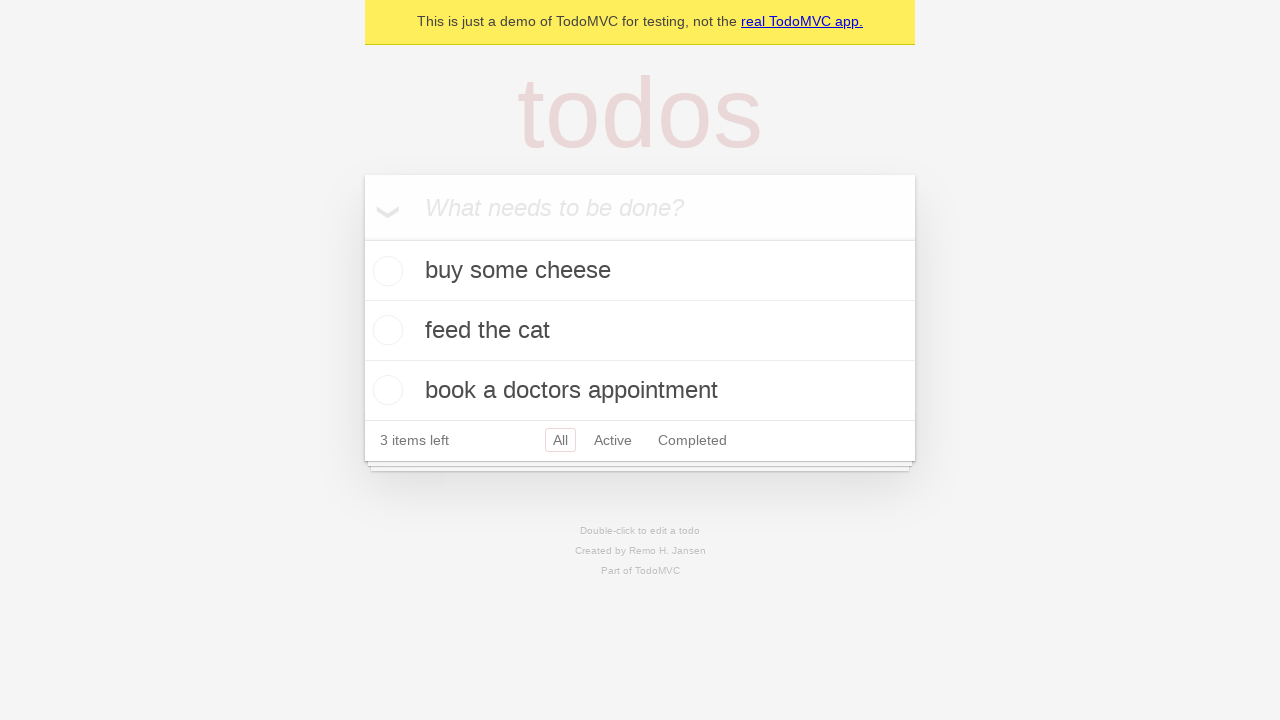

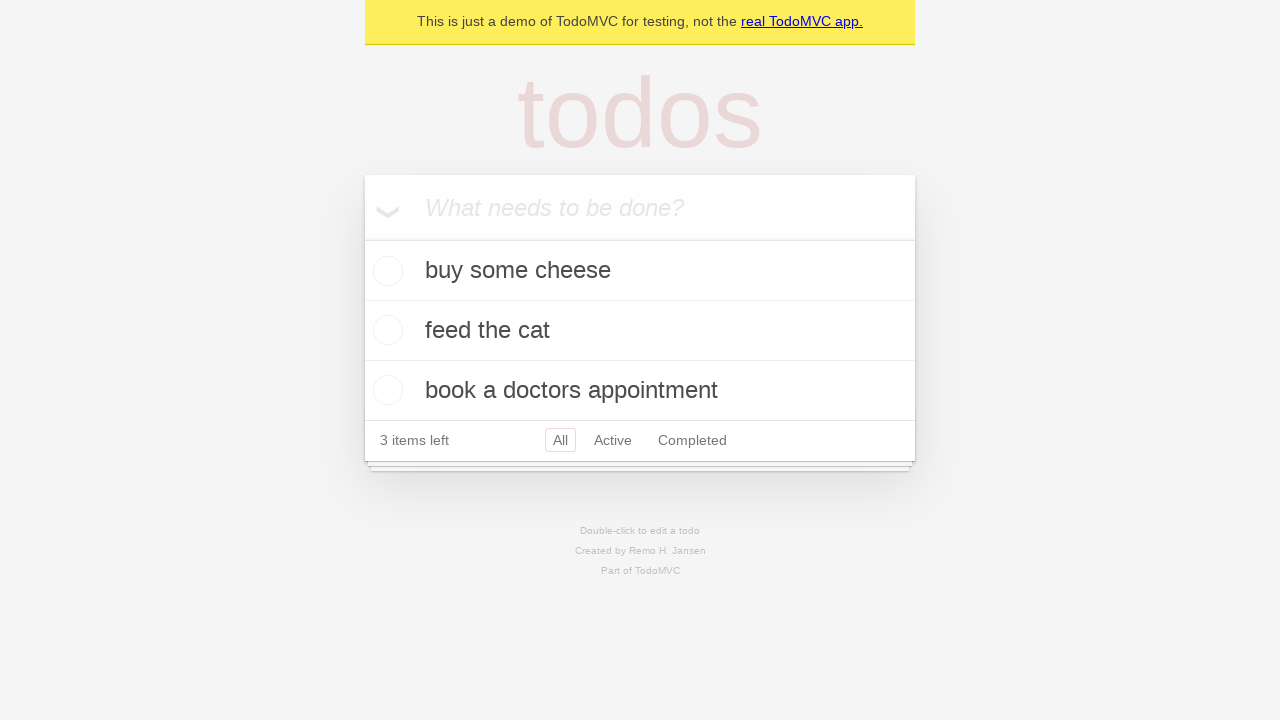